Selects a gender radio button on the registration form

Starting URL: http://demo.automationtesting.in/Register.html

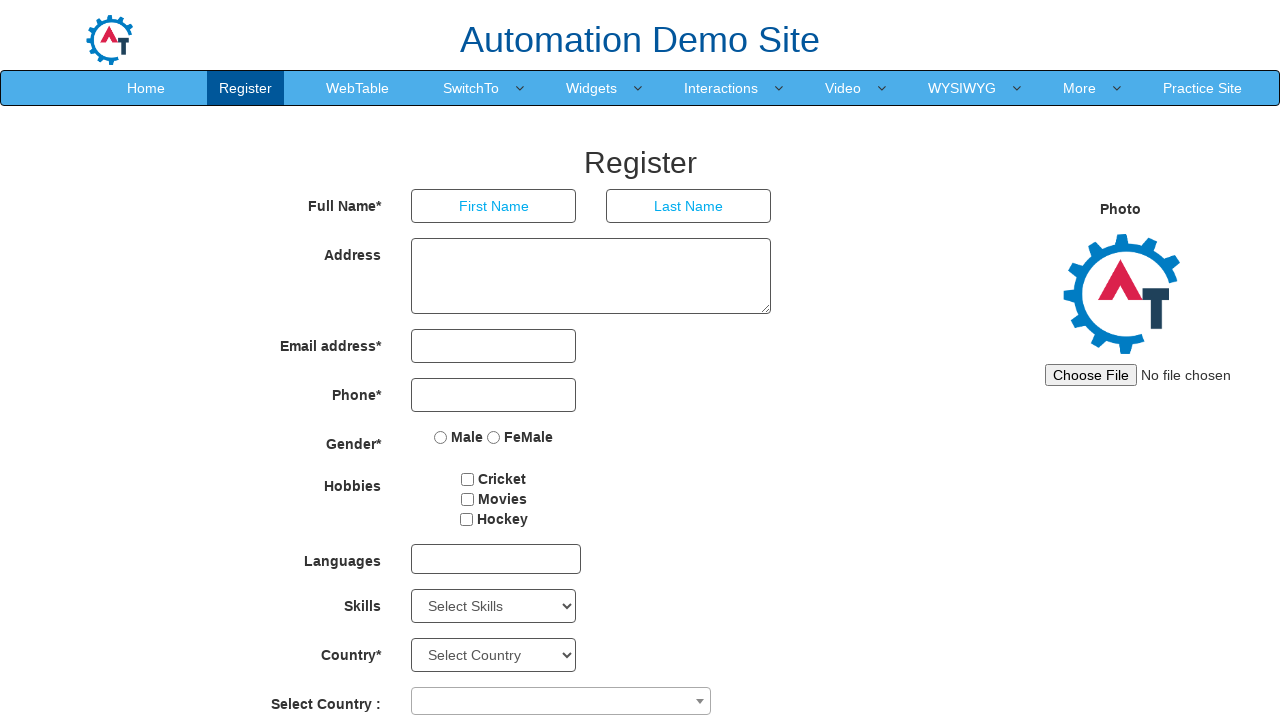

Clicked Female radio button on registration form at (494, 437) on input[value='FeMale']
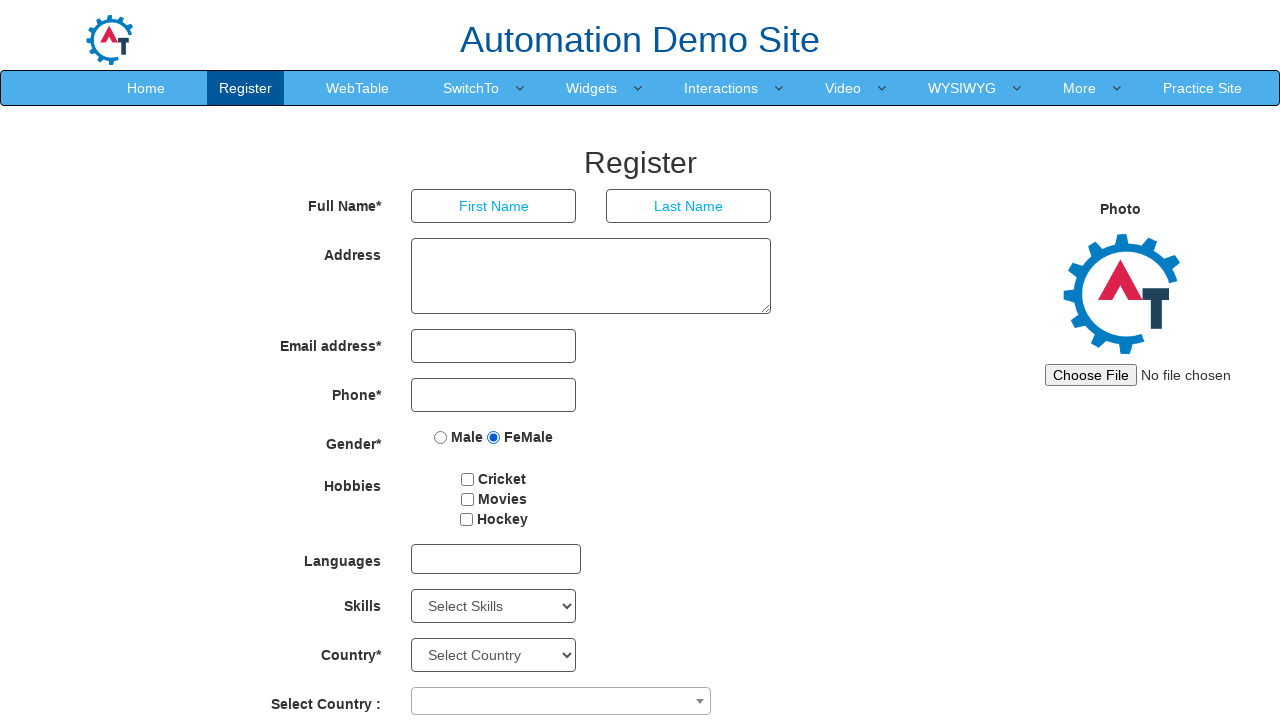

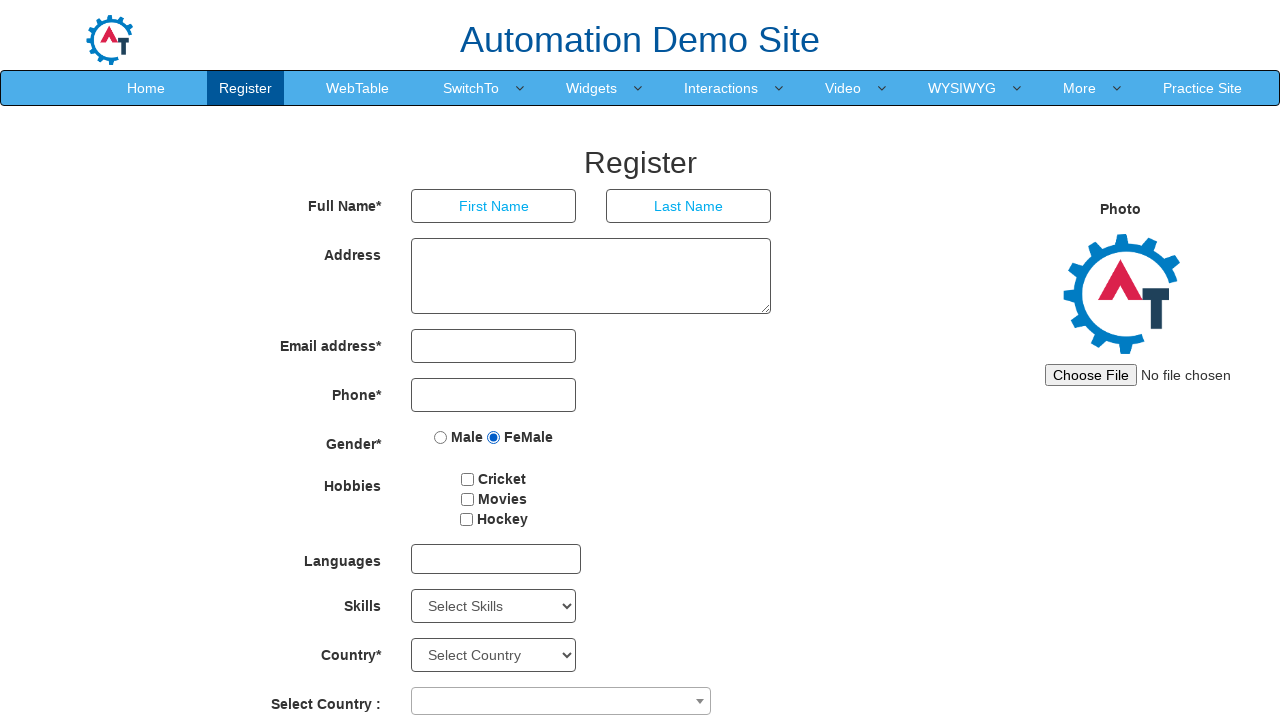